Tests element highlighting functionality by navigating to a page with a large table and highlighting a specific element (sibling-2.3) with a red dashed border, then reverting the style after a delay.

Starting URL: http://the-internet.herokuapp.com/large

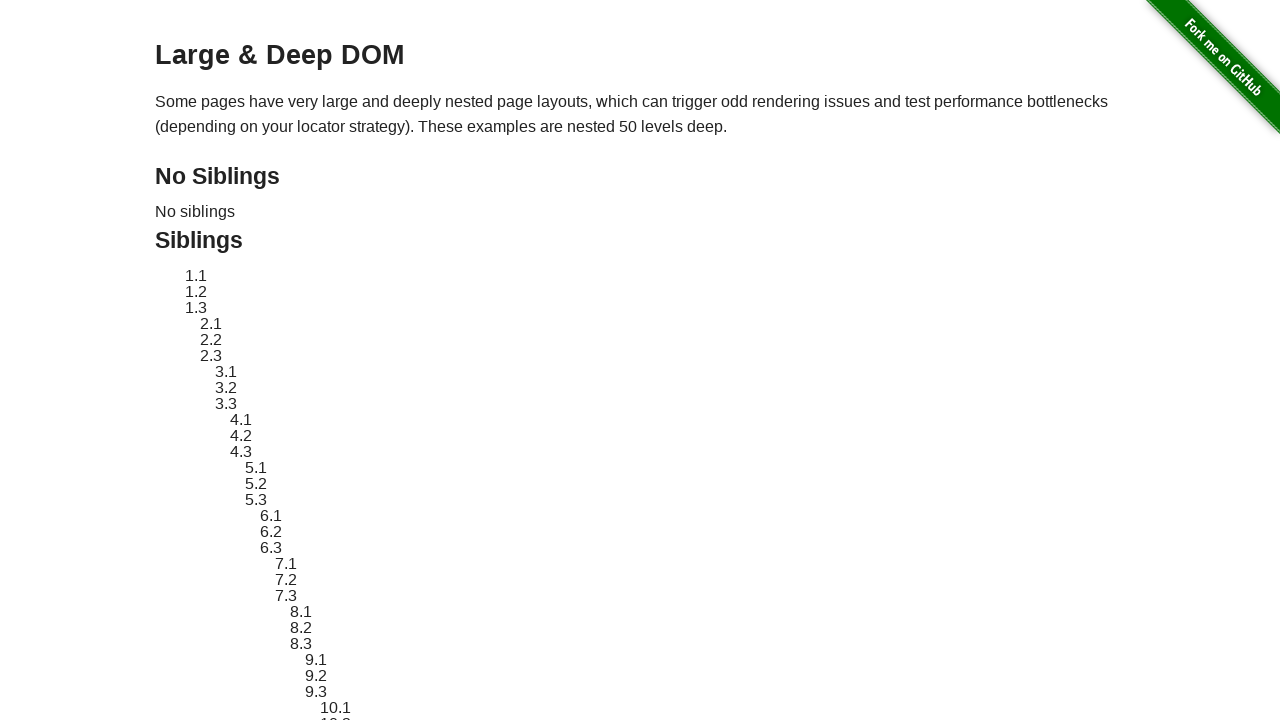

Navigated to large table page
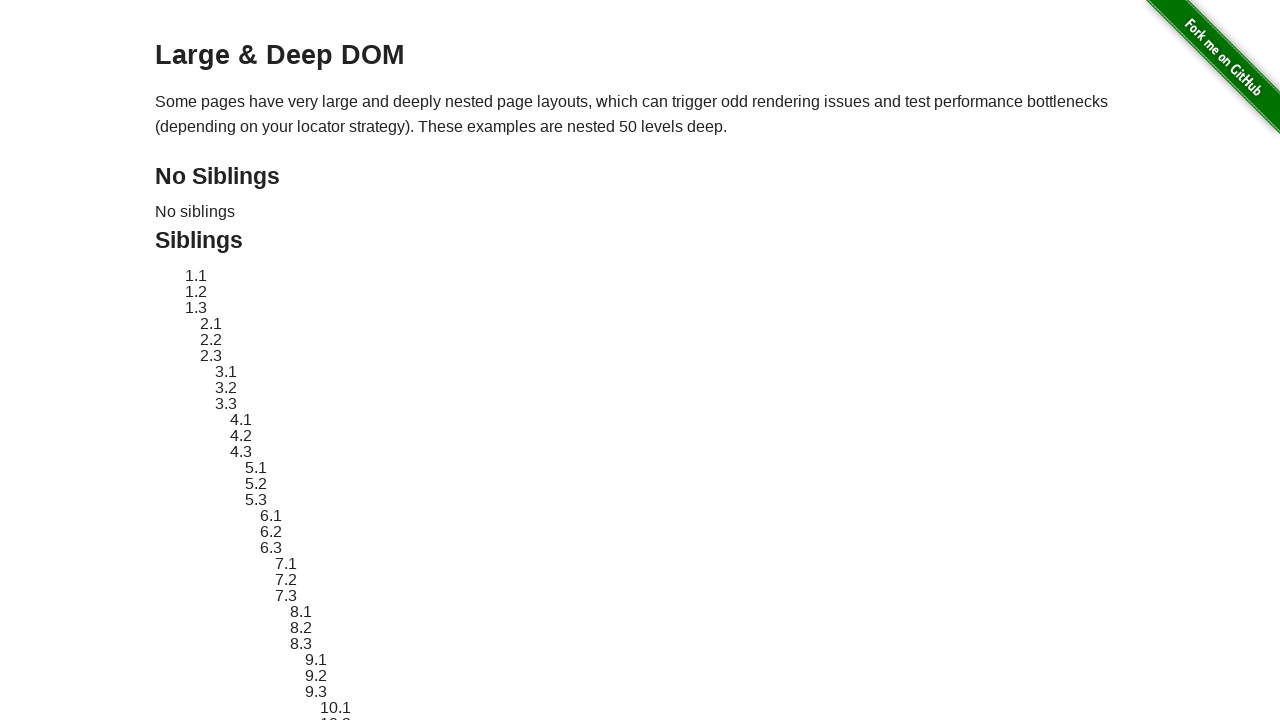

Target element 'sibling-2.3' is now visible
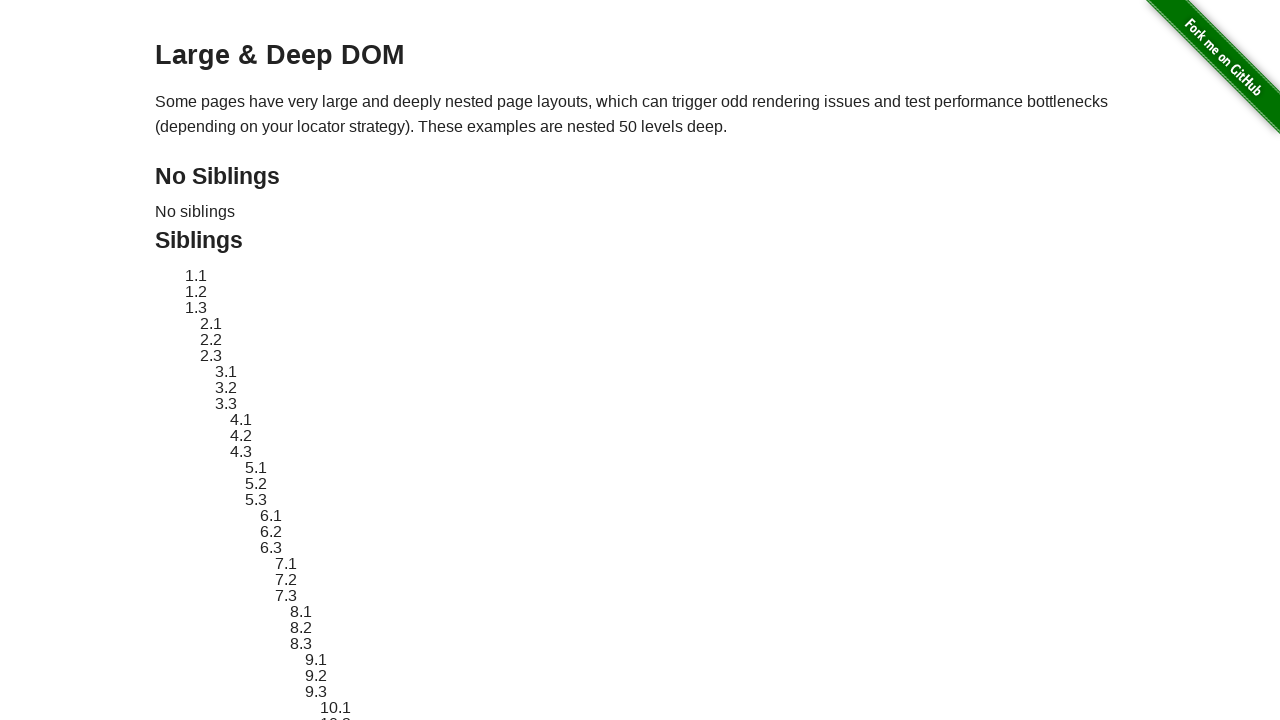

Located target element 'sibling-2.3'
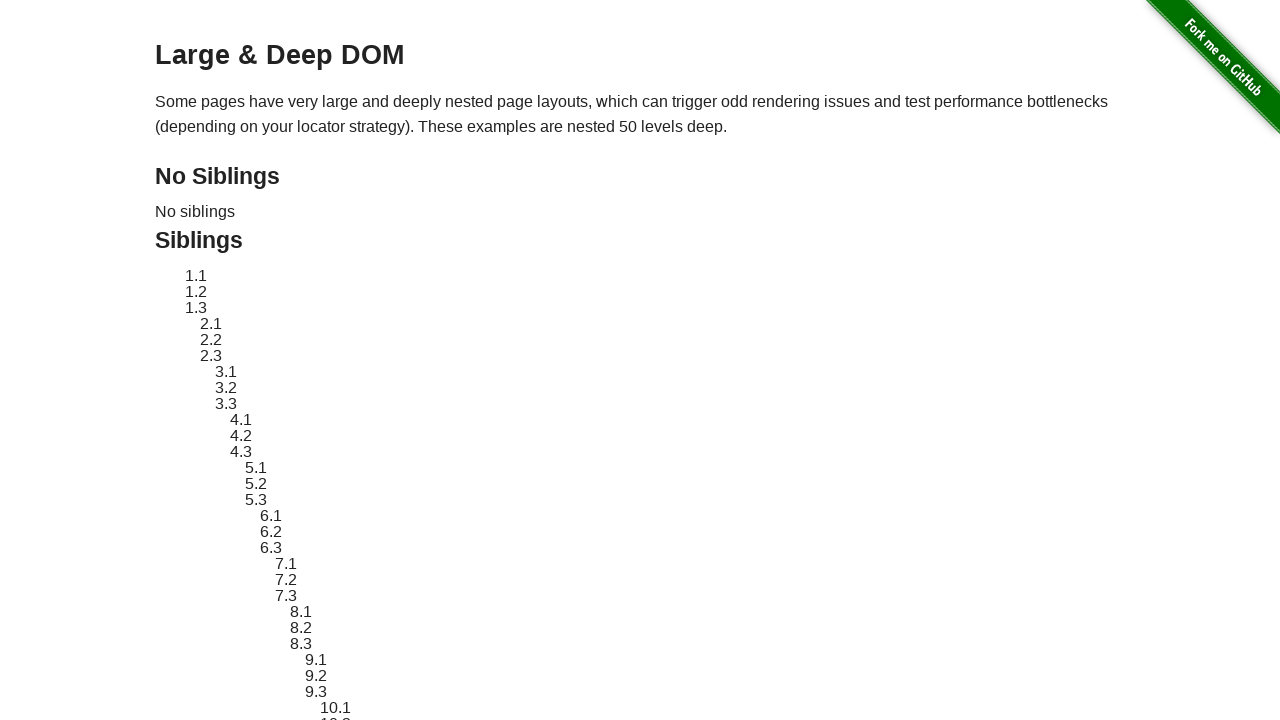

Stored original style attribute
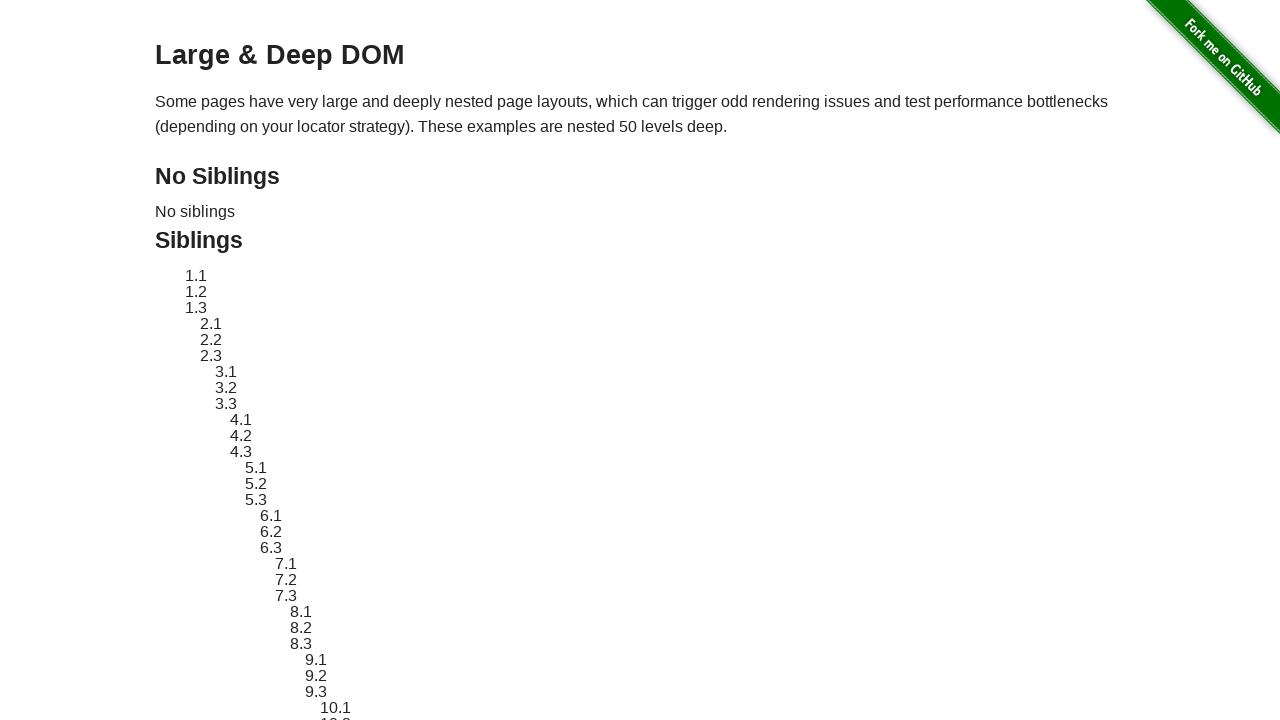

Applied red dashed border highlight to target element
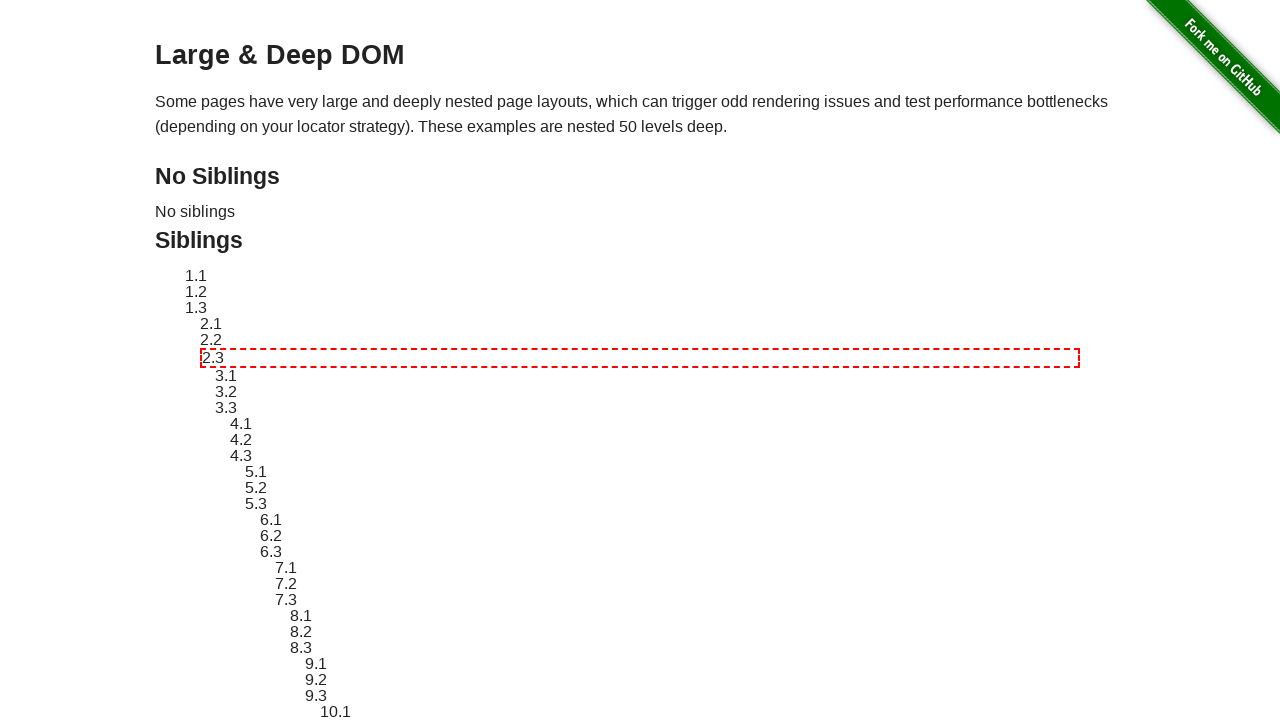

Waited 2 seconds to view highlight effect
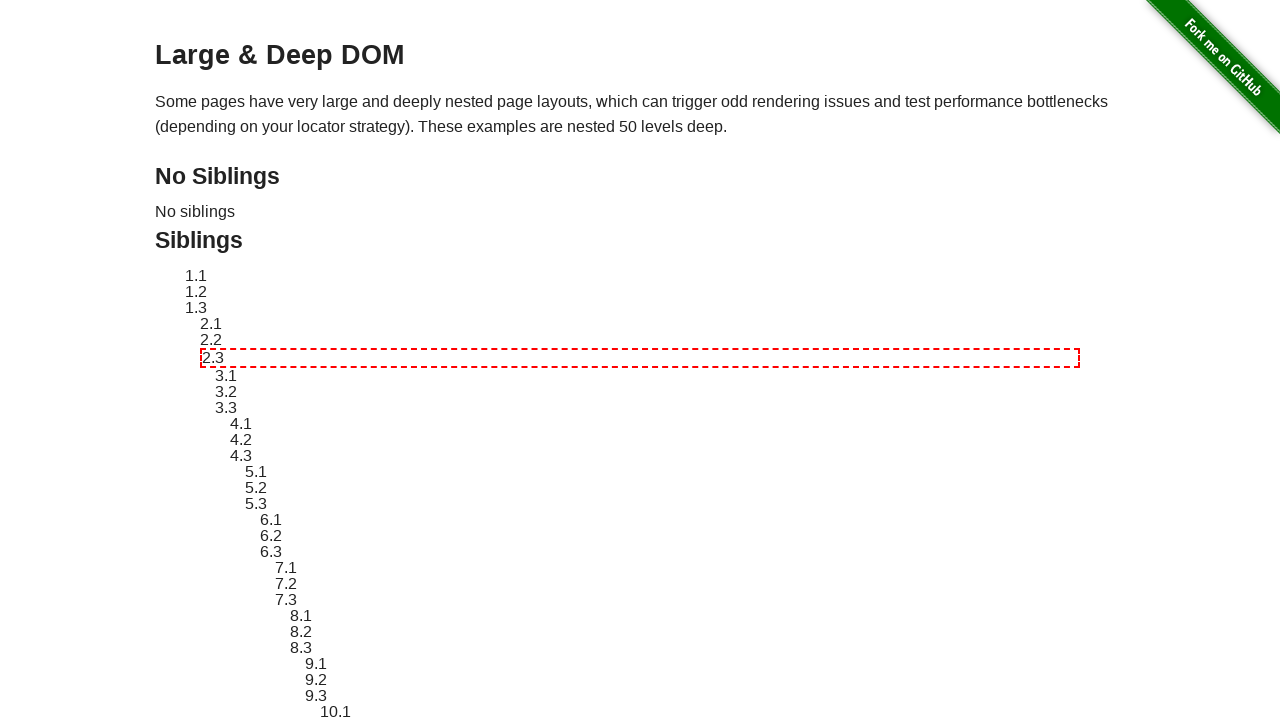

Reverted element style to original state
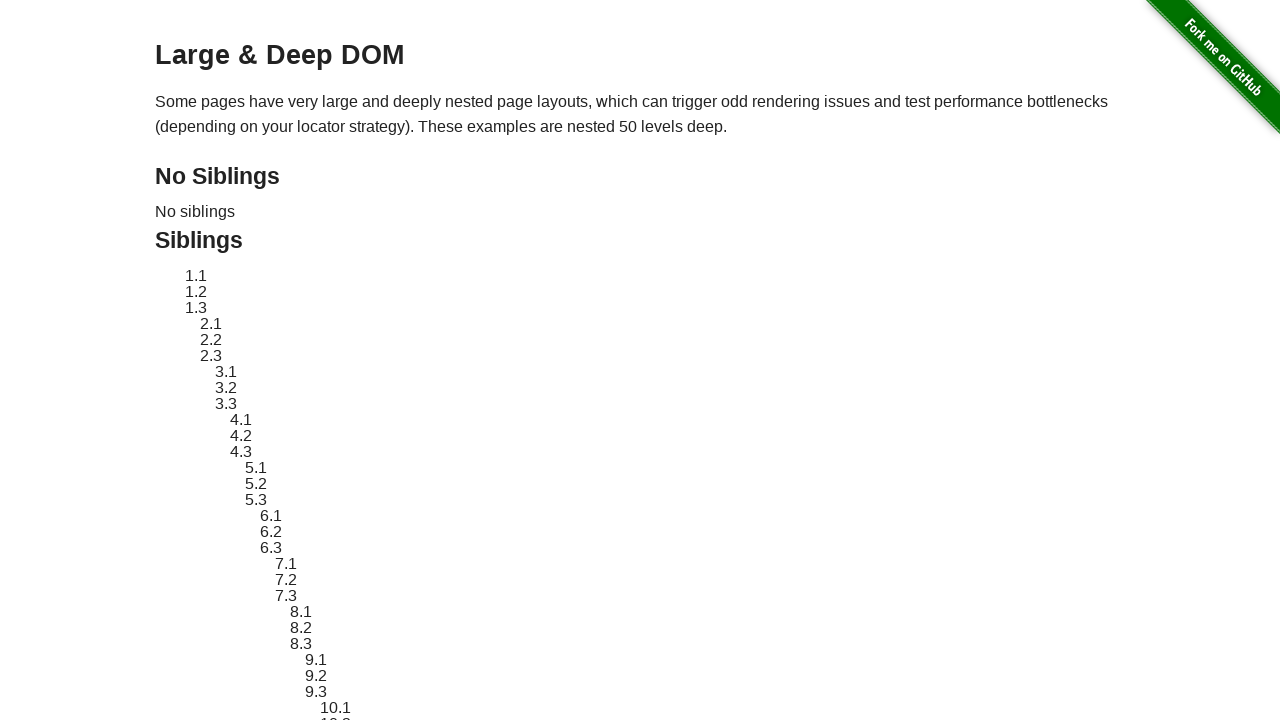

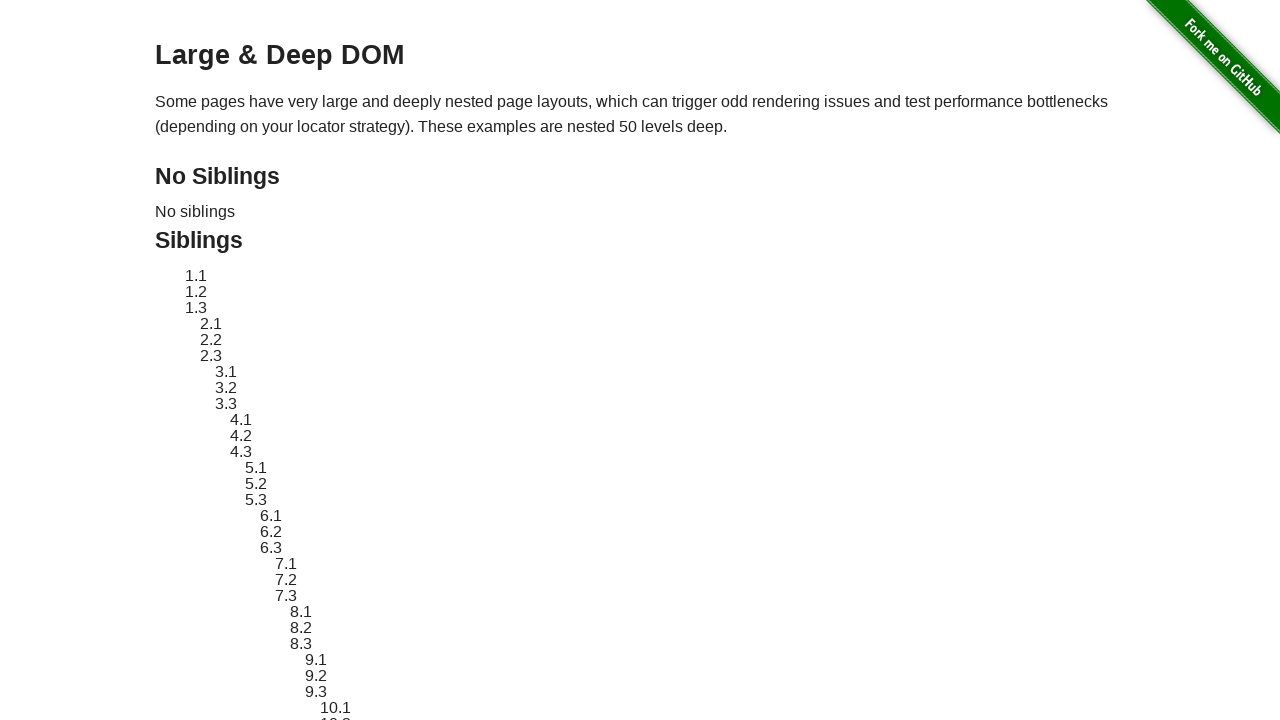